Tests drag and drop interaction on jQueryUI website by dragging the "Draggable" link element and dropping it onto the "Droppable" link element on the main navigation page.

Starting URL: https://jqueryui.com/

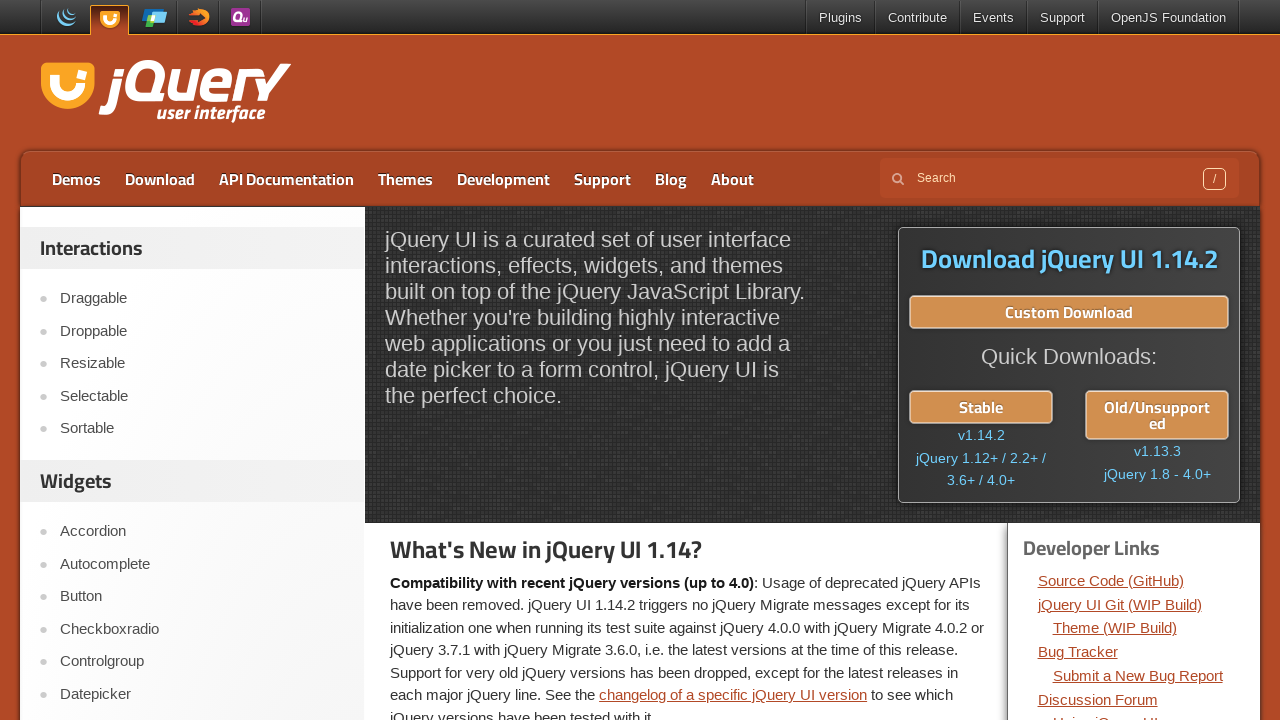

Located the Draggable link element
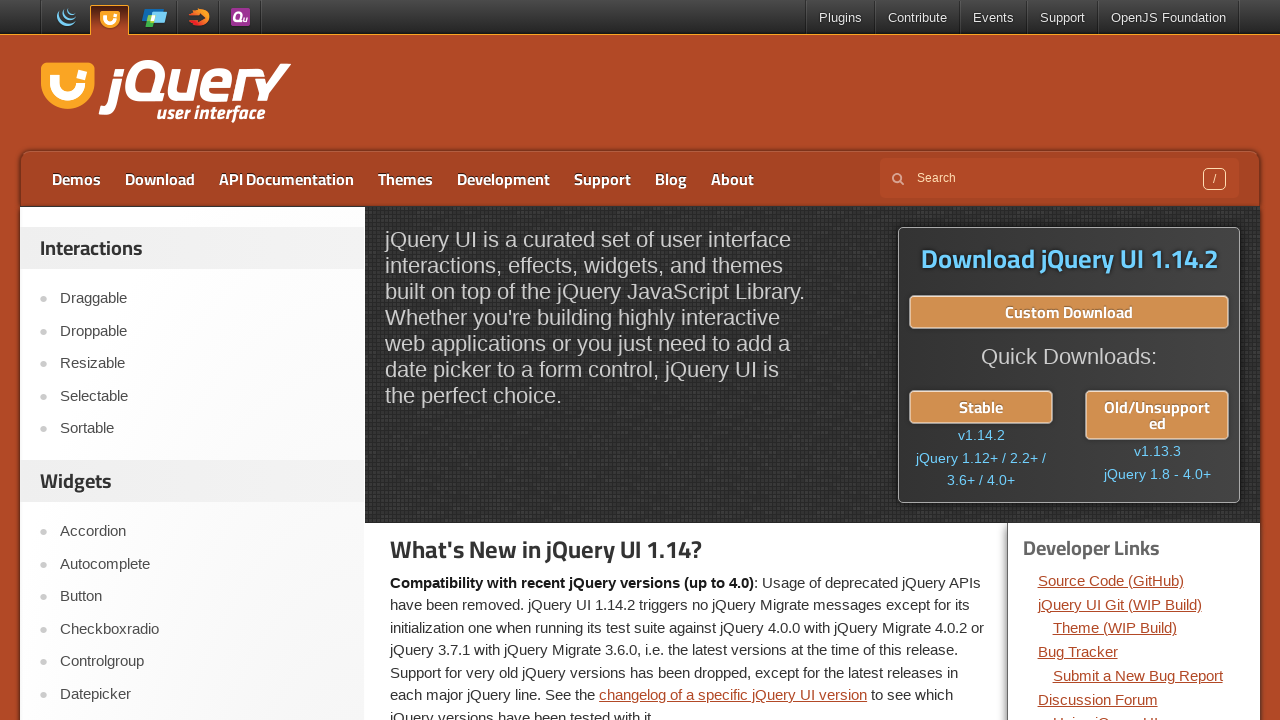

Located the Droppable link element
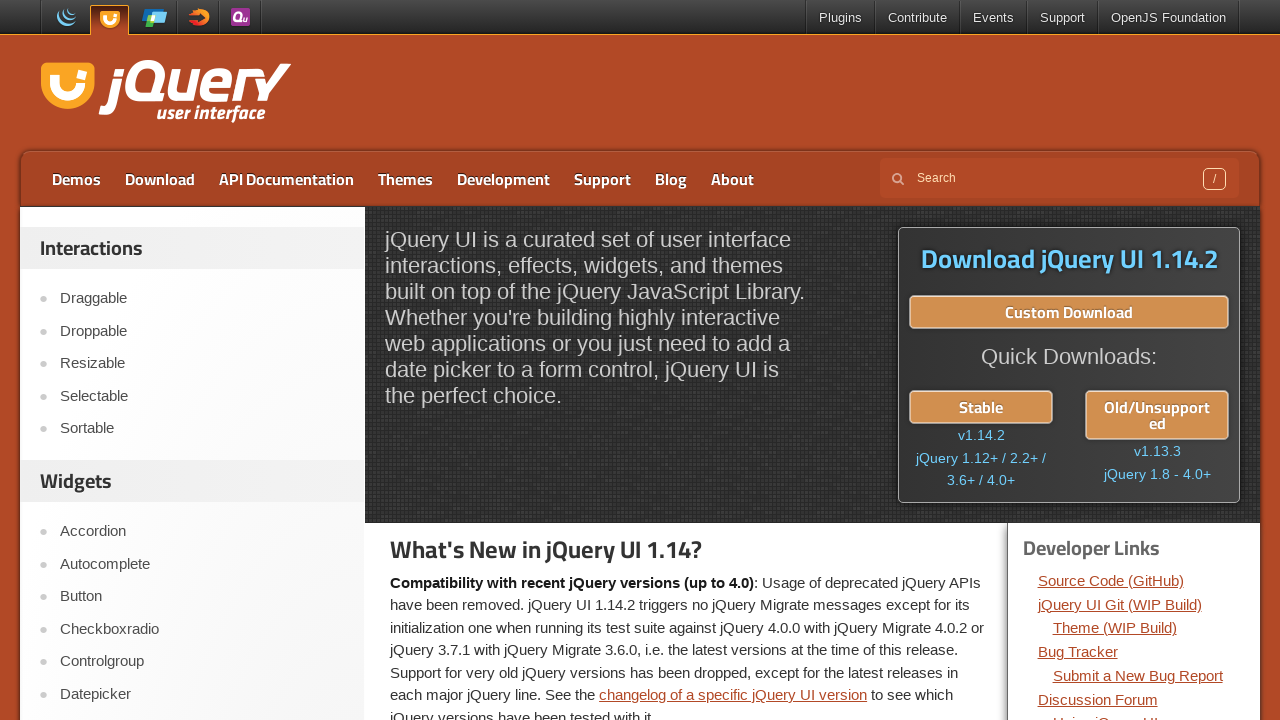

Draggable element is visible
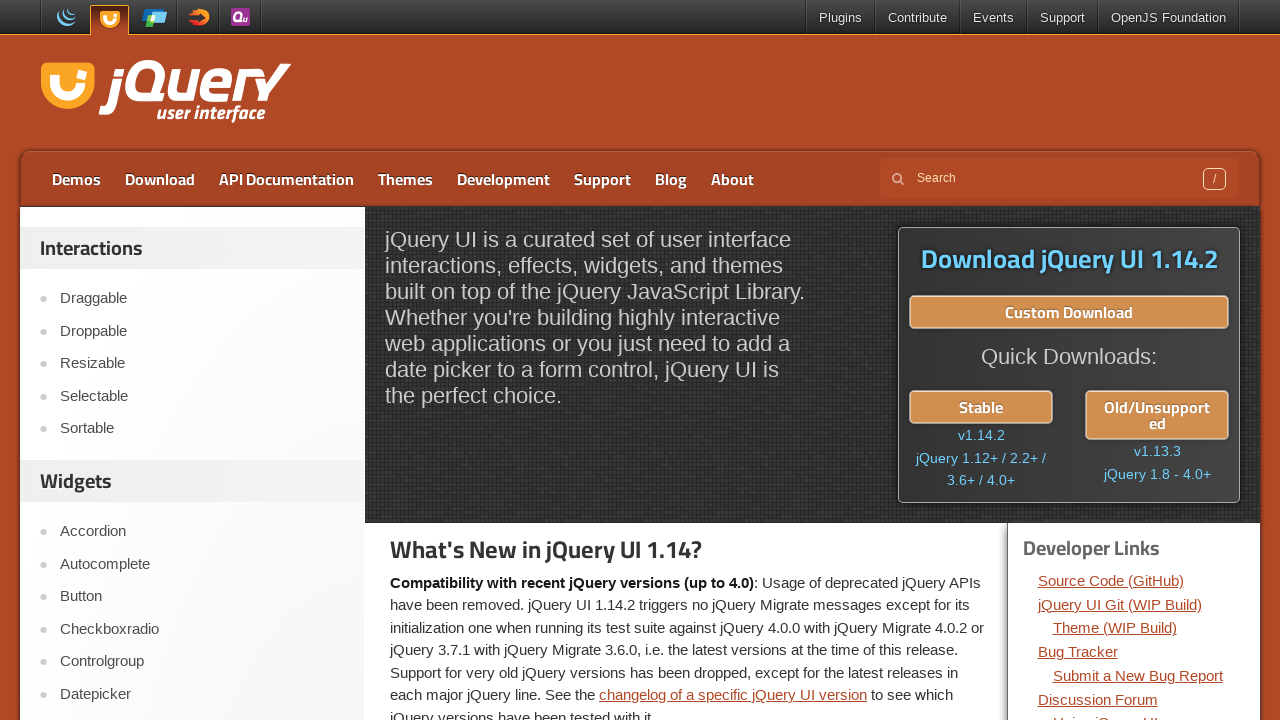

Droppable element is visible
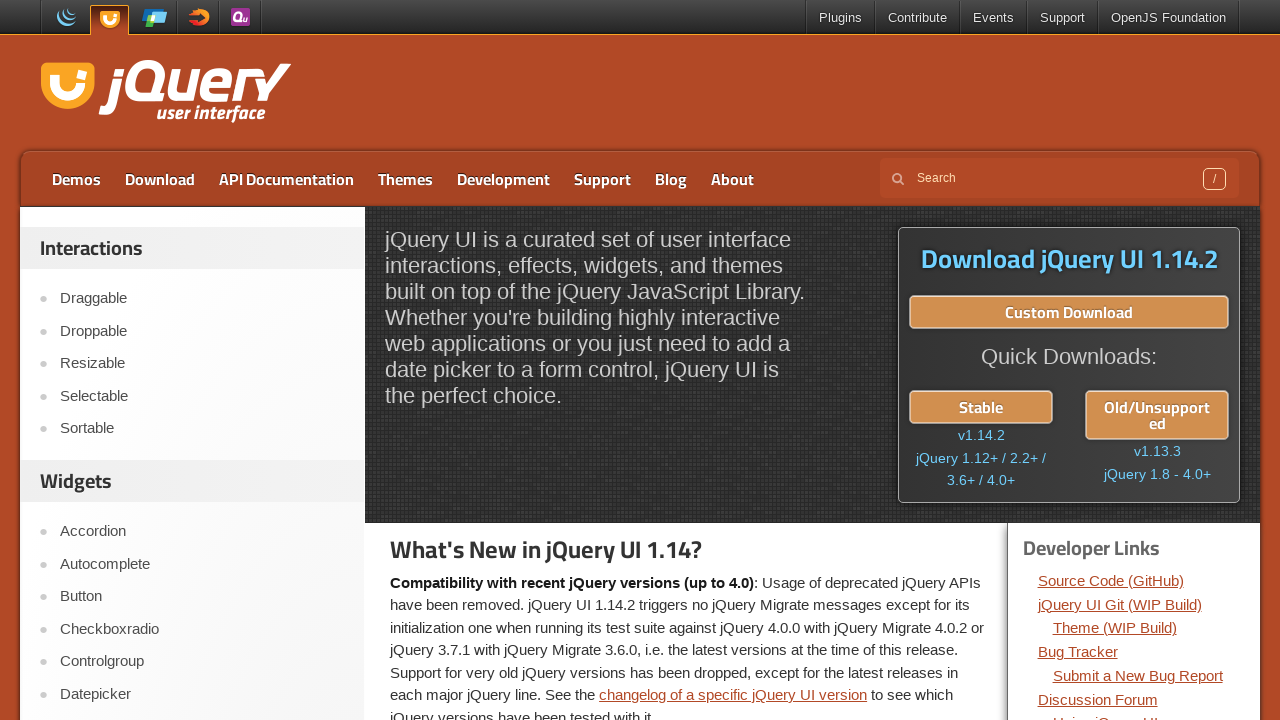

Dragged Draggable element and dropped it onto Droppable element at (202, 331)
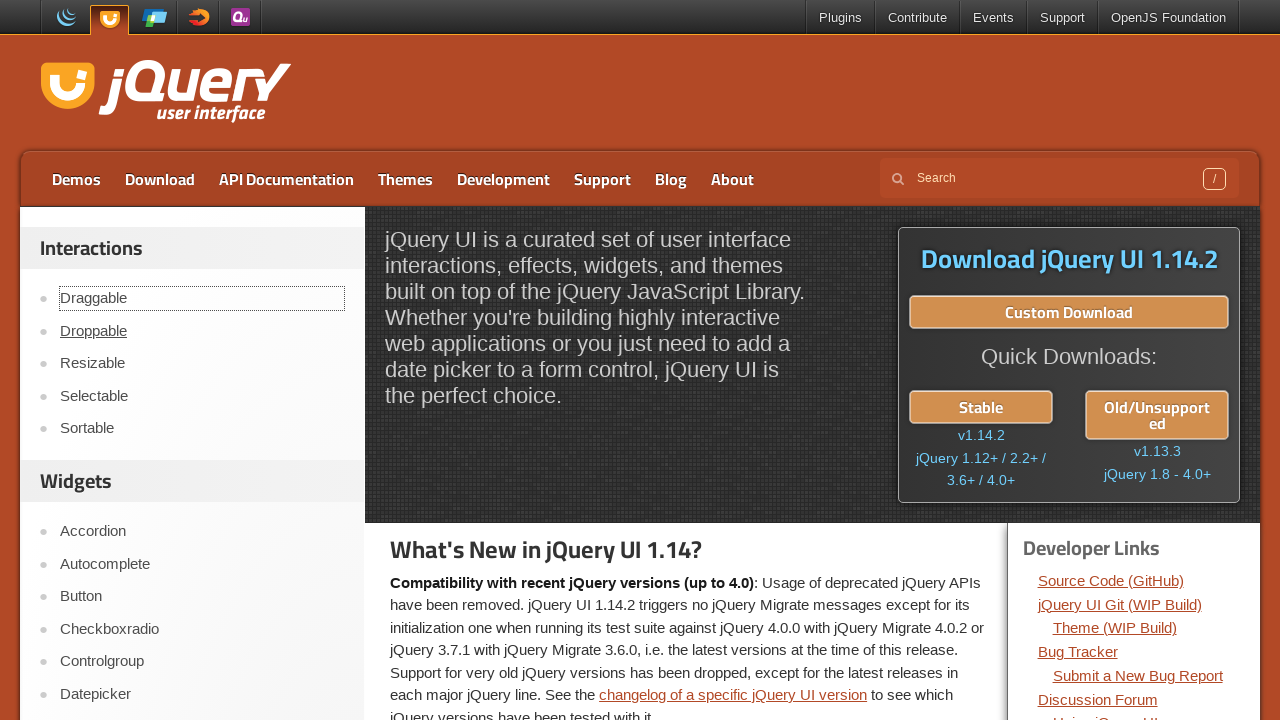

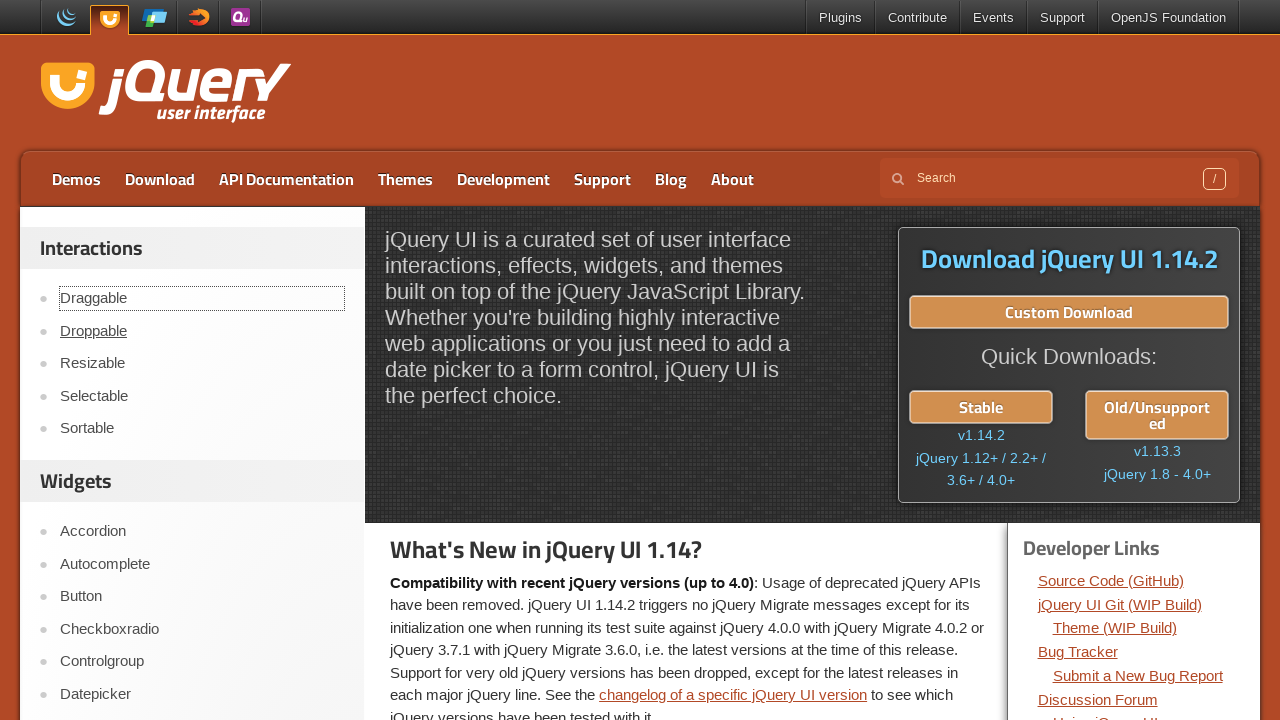